Tests dynamic loading with 6 second implicit wait, clicks start button and verifies Hello World text appears

Starting URL: https://automationfc.github.io/dynamic-loading/

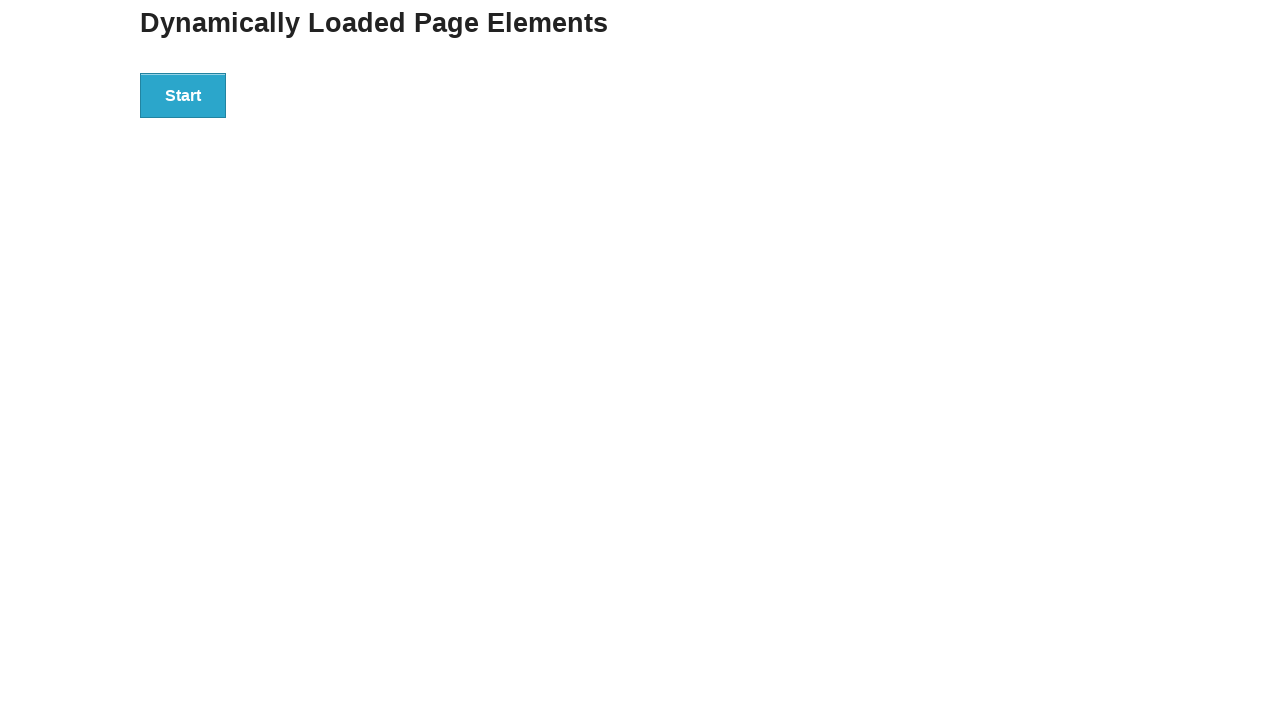

Clicked start button to trigger dynamic loading at (183, 95) on #start>button
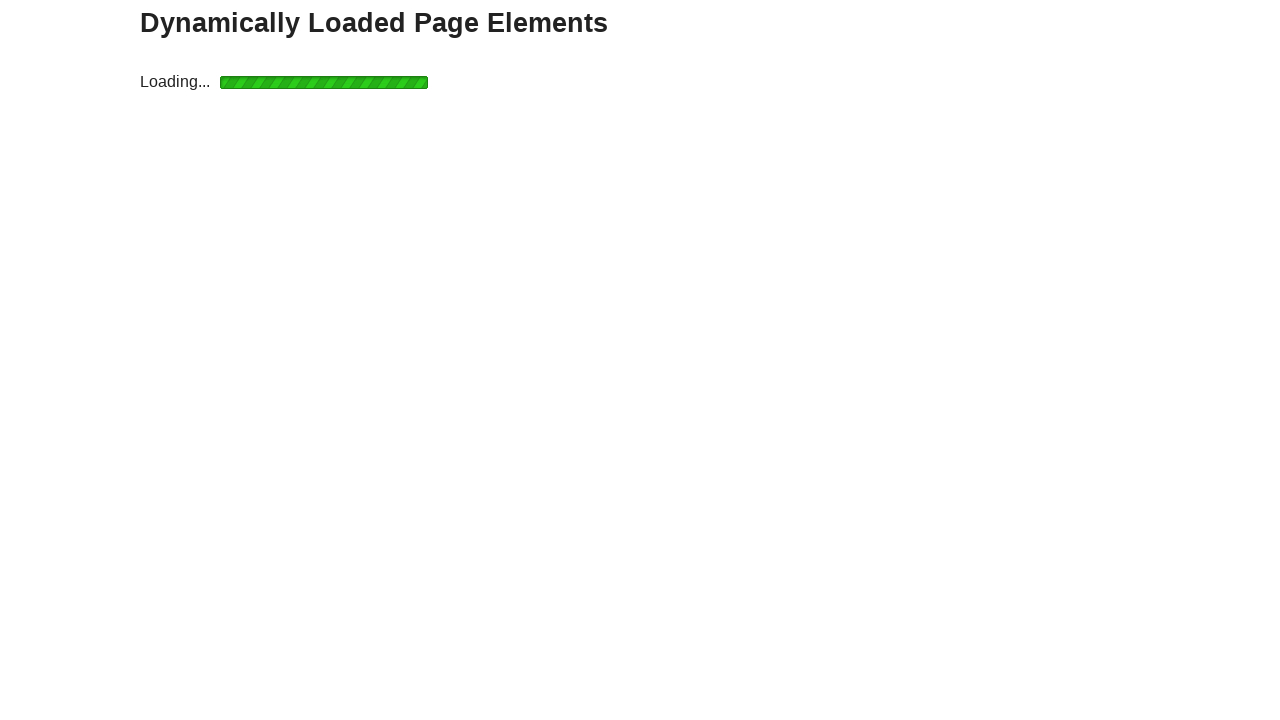

Hello World text appeared after 6 second implicit wait
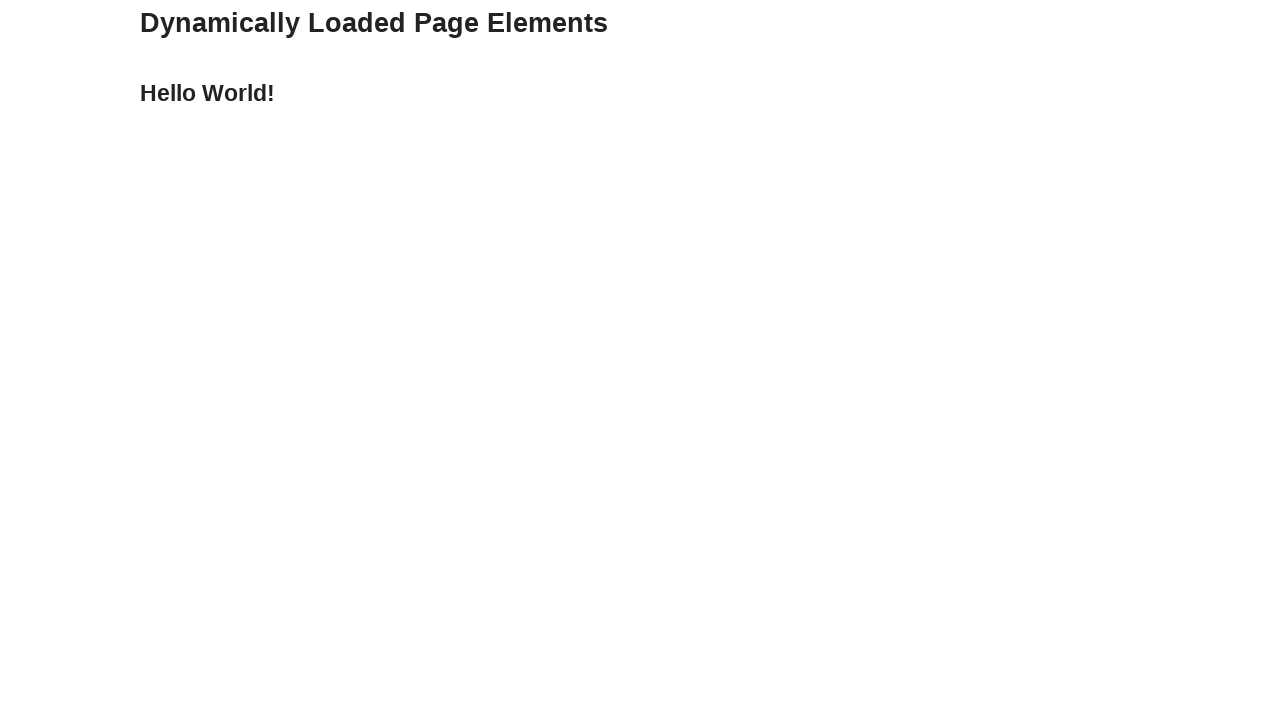

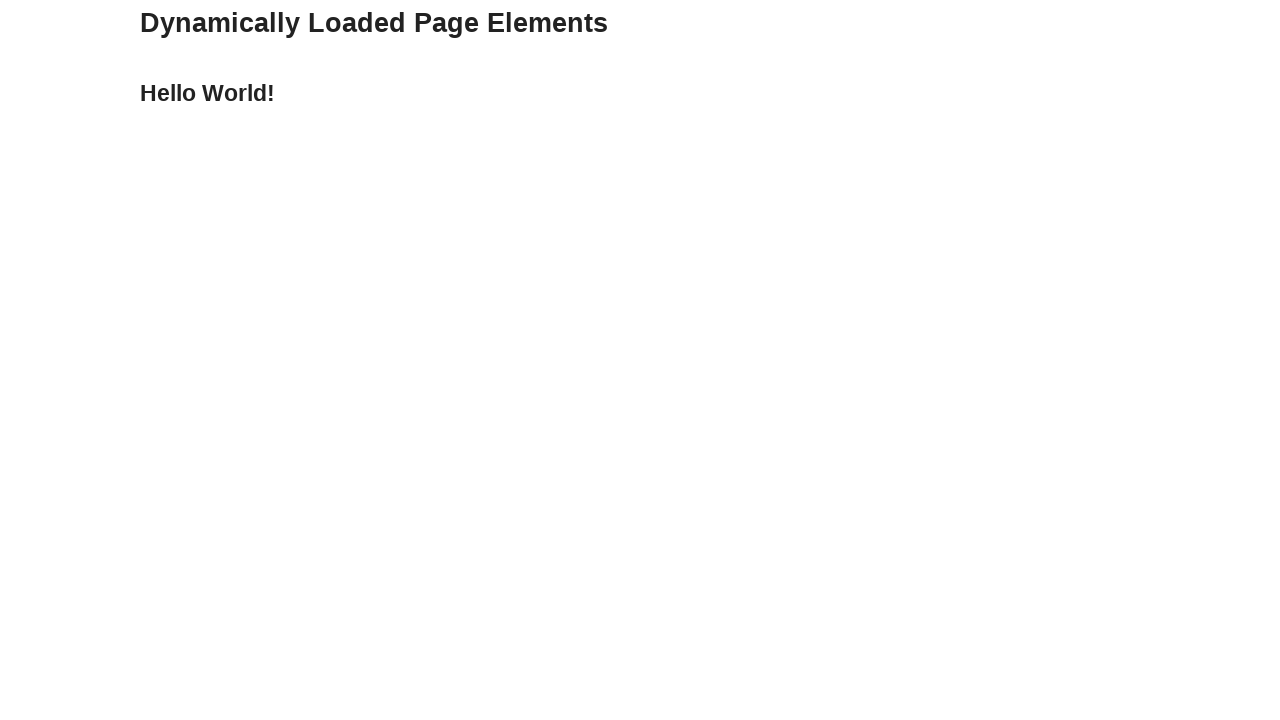